Tests drag-and-drop functionality on jQuery UI demo page by dragging an element to a drop target within an iframe, then navigates to the Sortable demo page.

Starting URL: https://jqueryui.com/droppable/

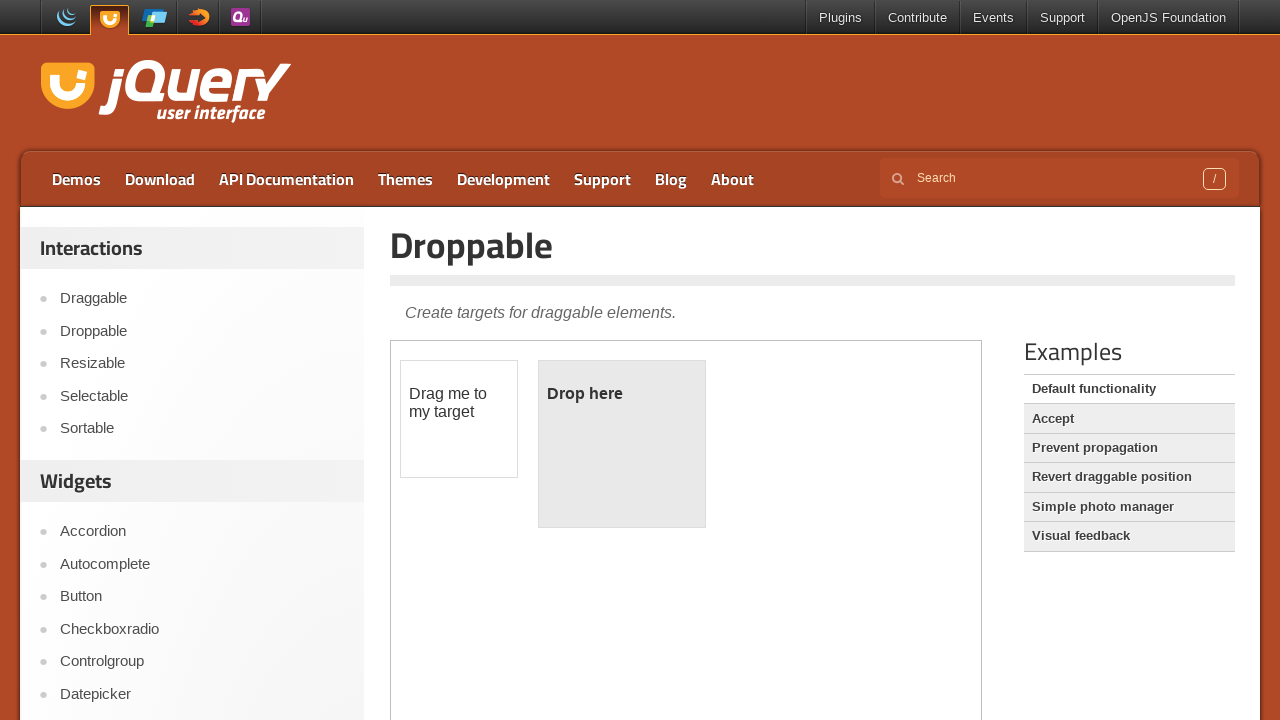

Located iframe containing droppable demo
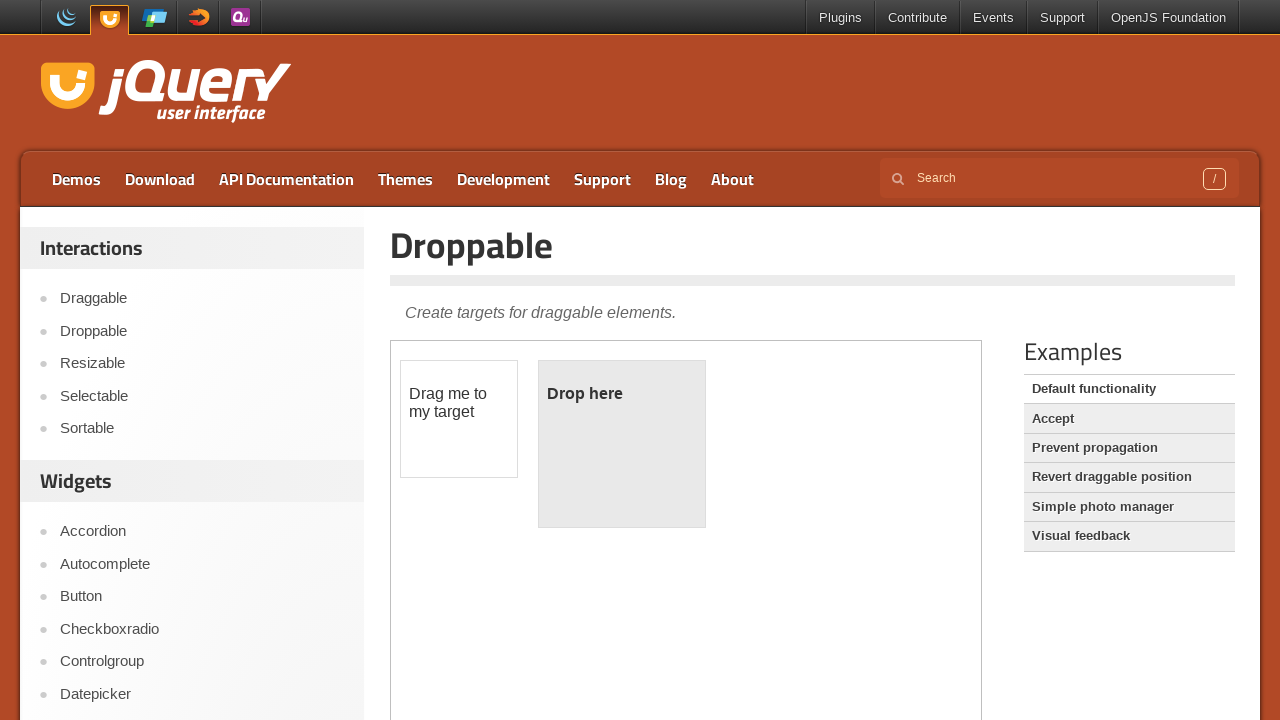

Located draggable element in iframe
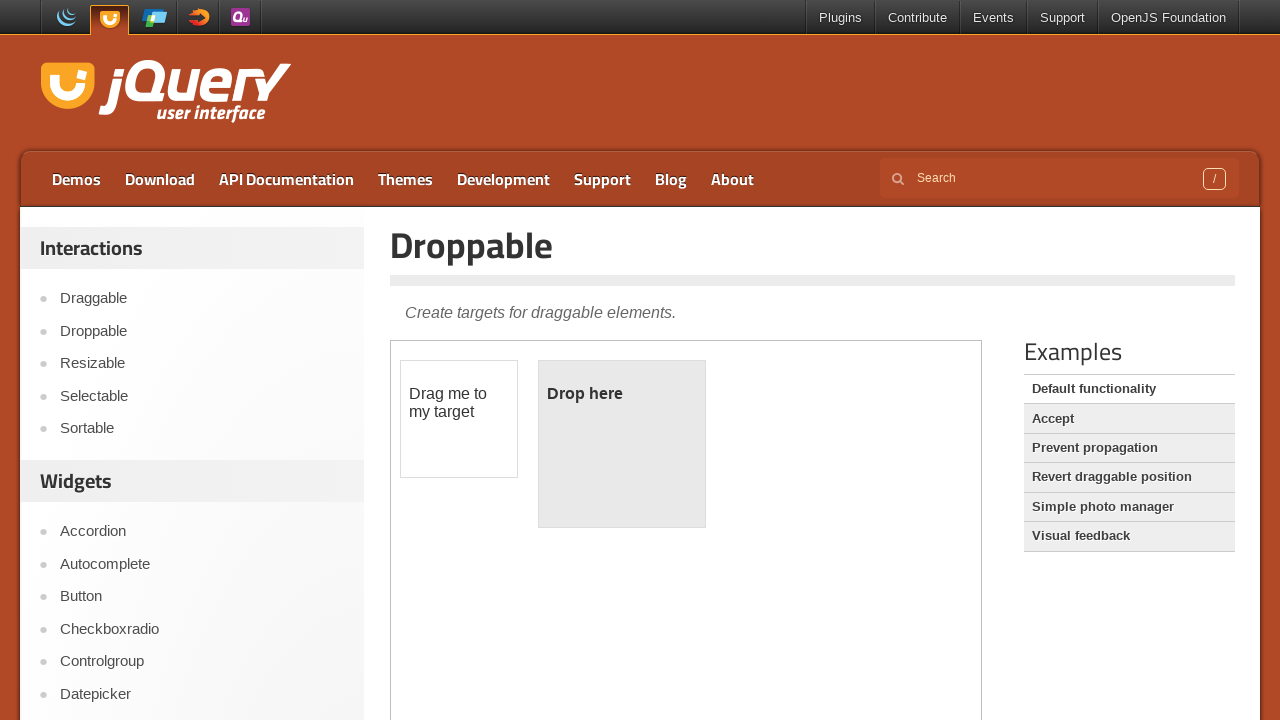

Located droppable target element in iframe
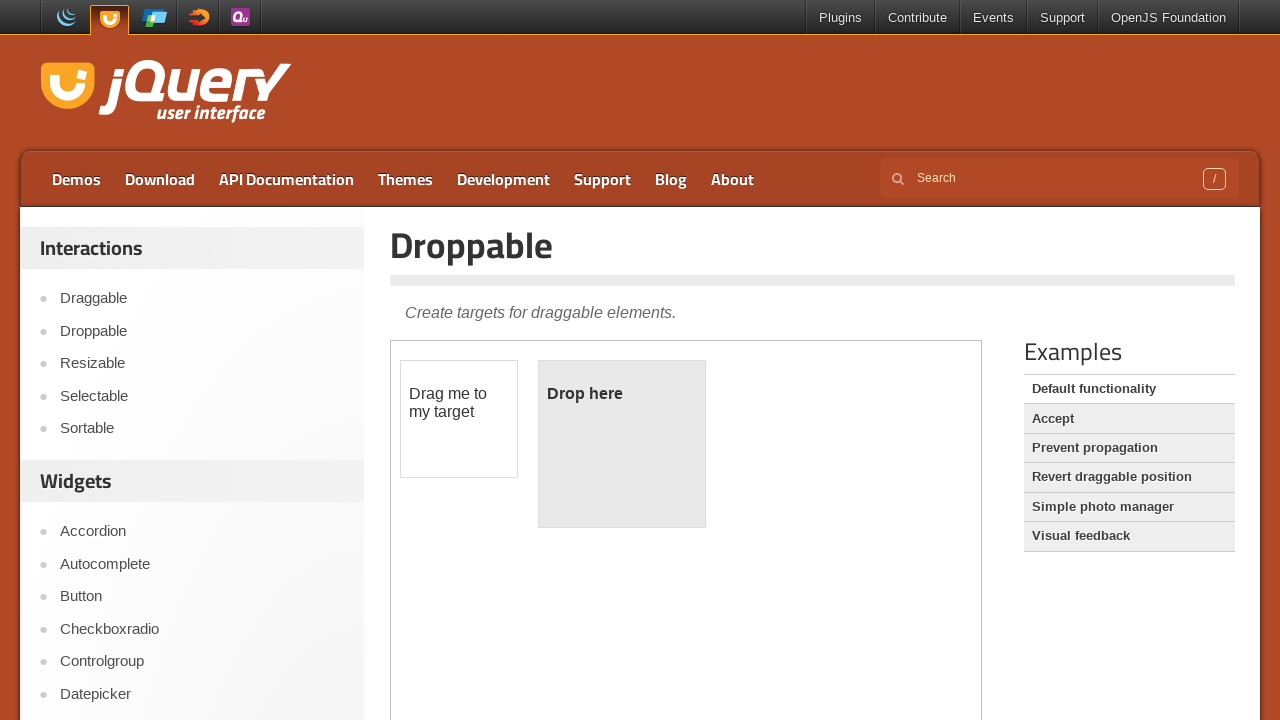

Dragged element to drop target within iframe at (622, 444)
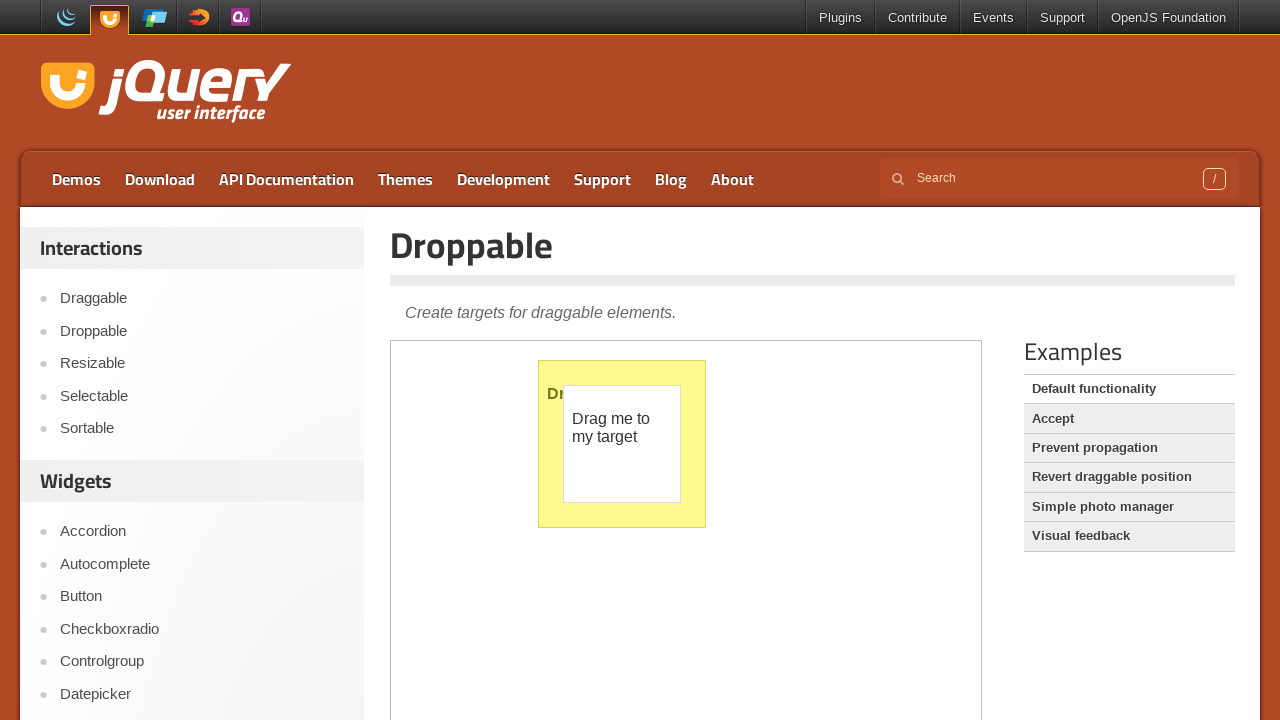

Clicked Sortable link to navigate to Sortable demo page at (202, 429) on text=Sortable
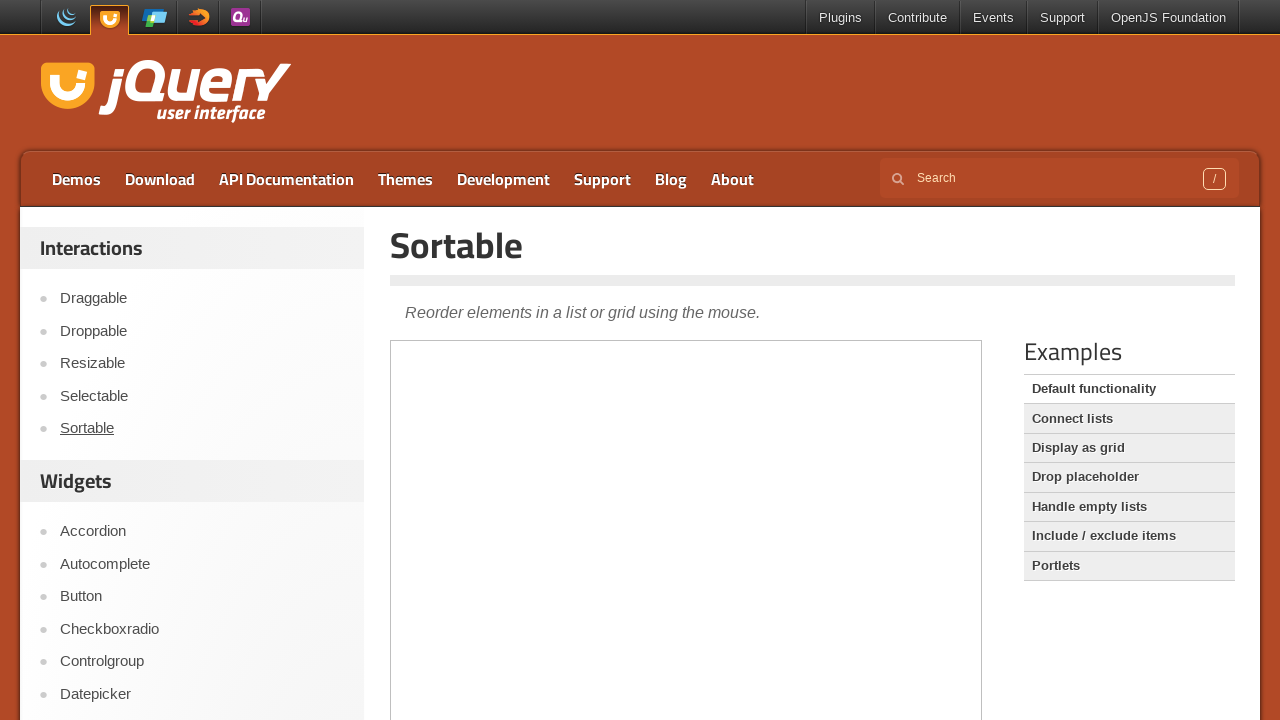

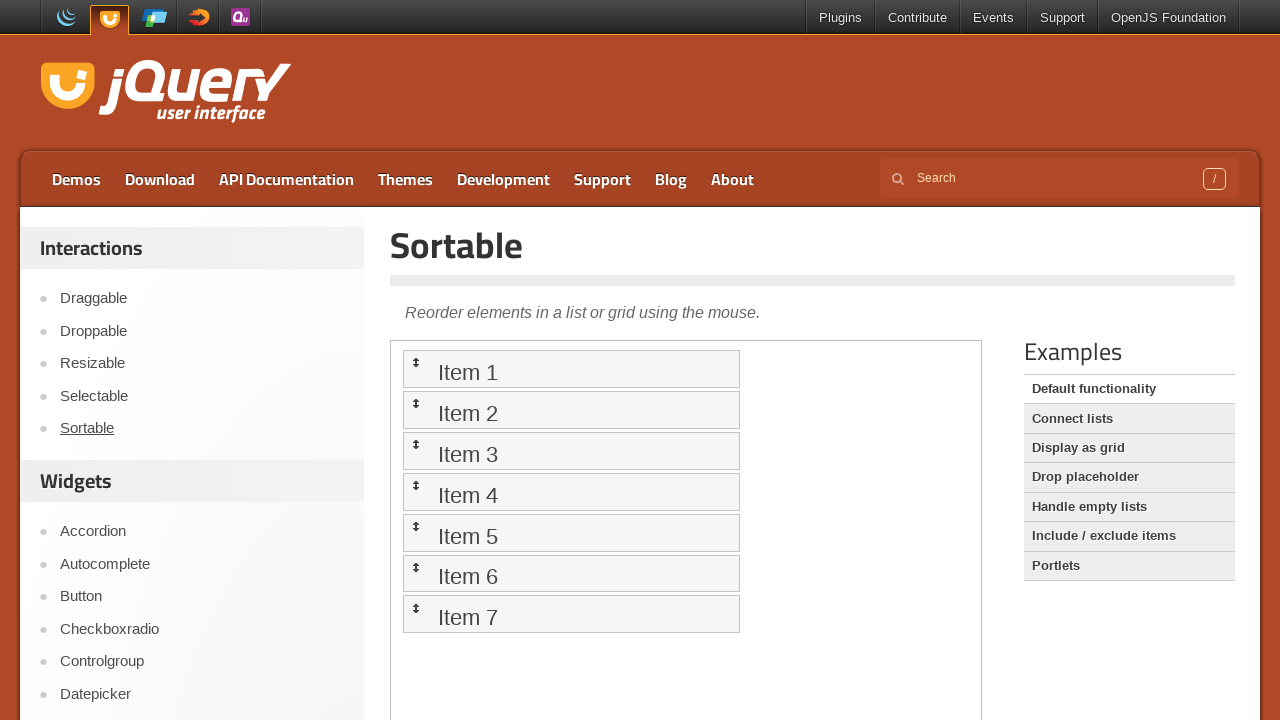